Tests SpiceJet flight search by entering origin and destination cities in the search form

Starting URL: https://www.spicejet.com/

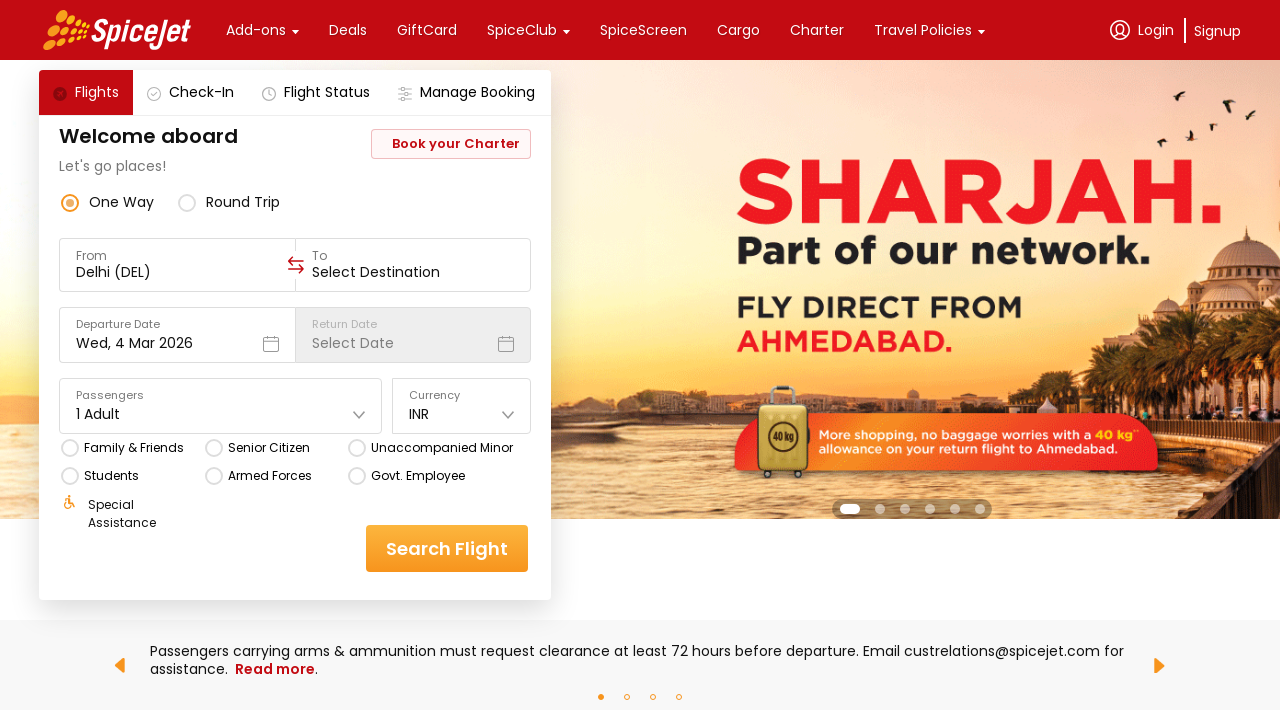

Clicked on the From/Origin input field at (178, 272) on xpath=//div[@data-testid="to-testID-origin"]/div/div/input
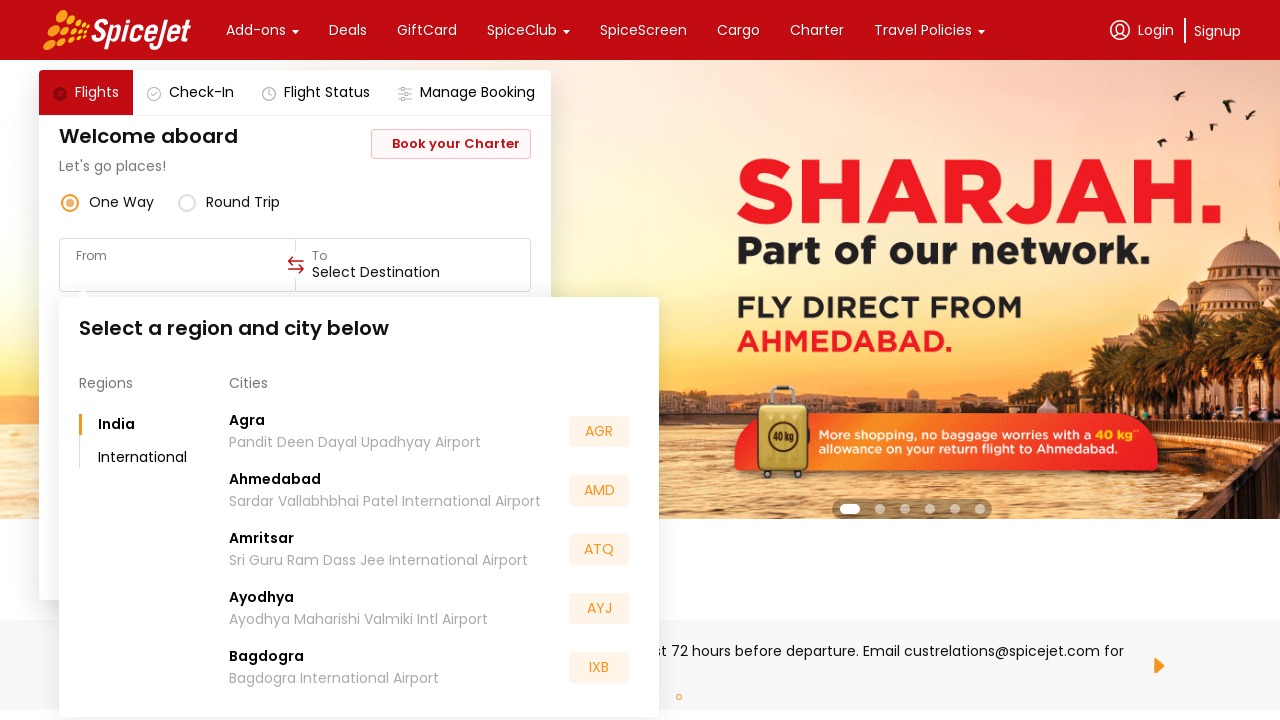

Entered origin city code 'BLR' on xpath=//div[@data-testid="to-testID-origin"]/div/div/input
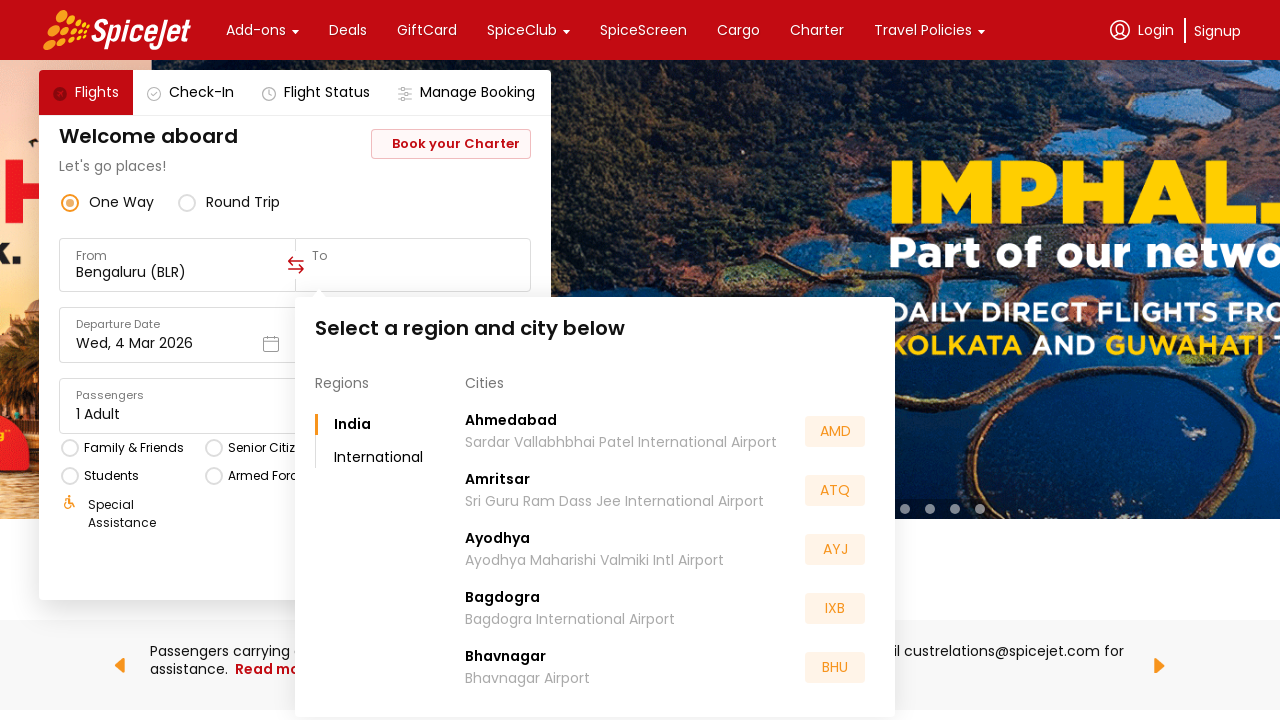

Clicked on the To/Destination input field at (413, 272) on xpath=//div[@data-testid="to-testID-destination"]/div/div//input
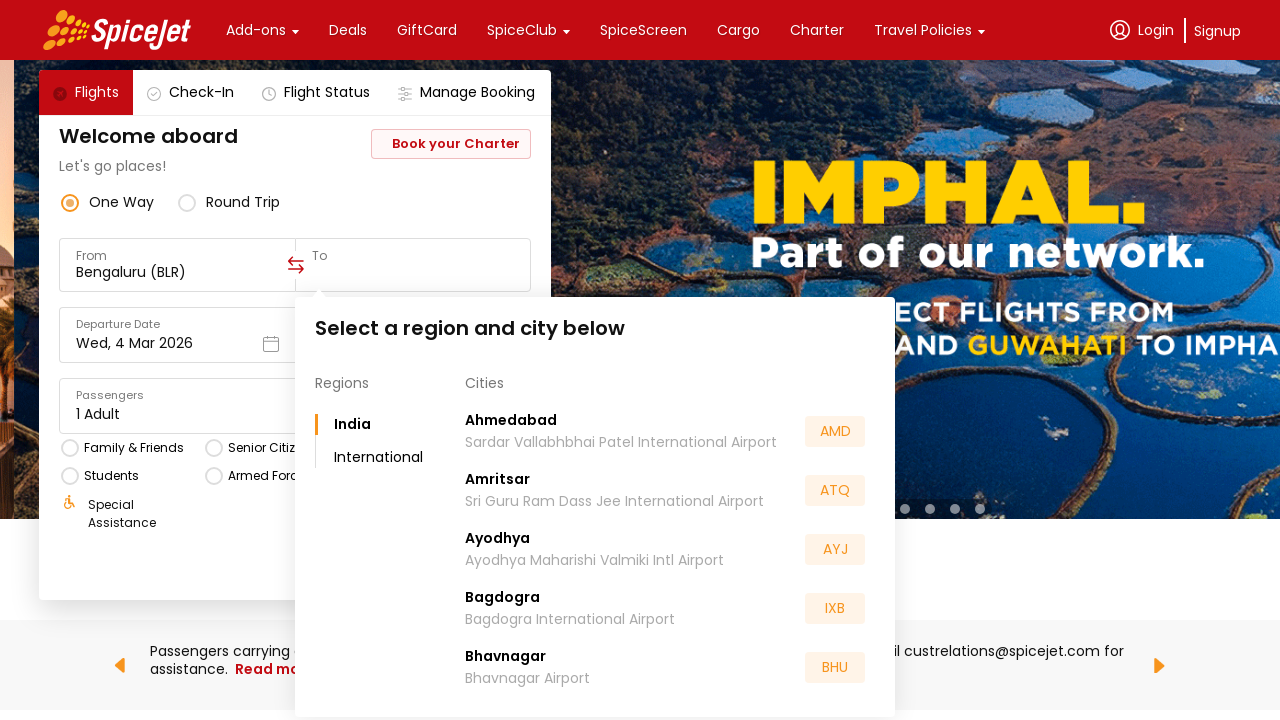

Entered destination city code 'DEL' on xpath=//div[@data-testid="to-testID-destination"]/div/div//input
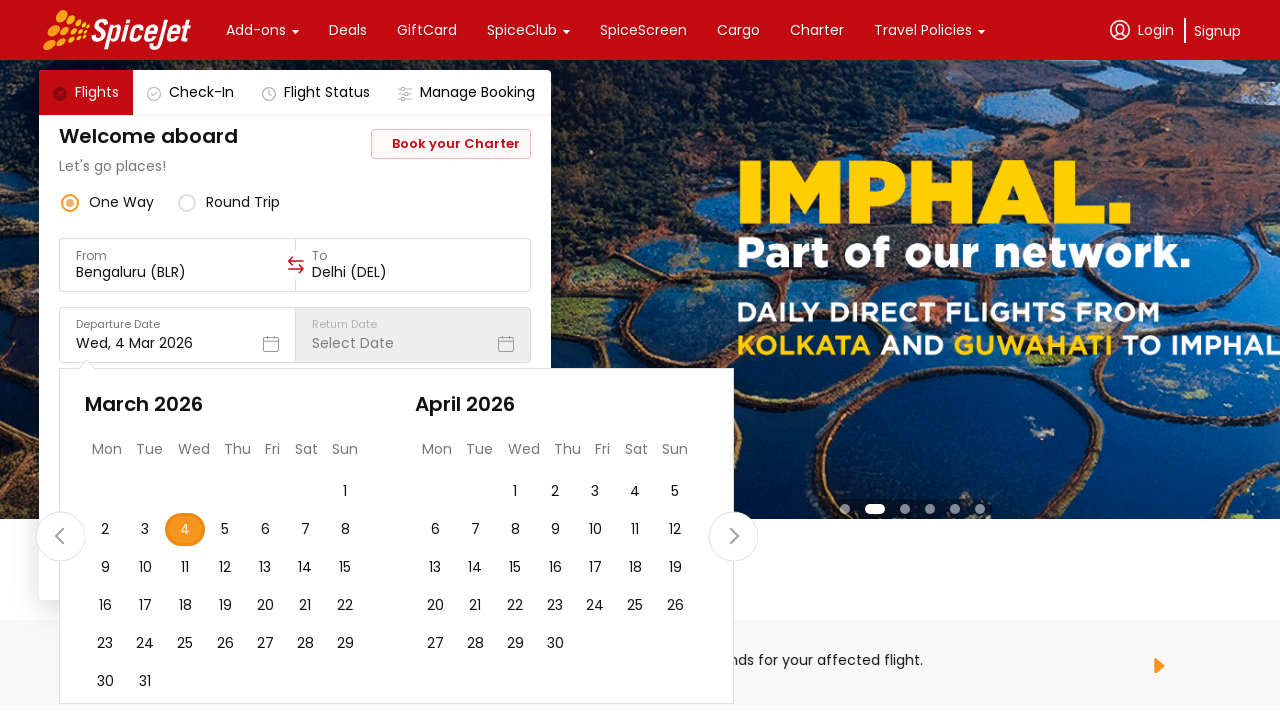

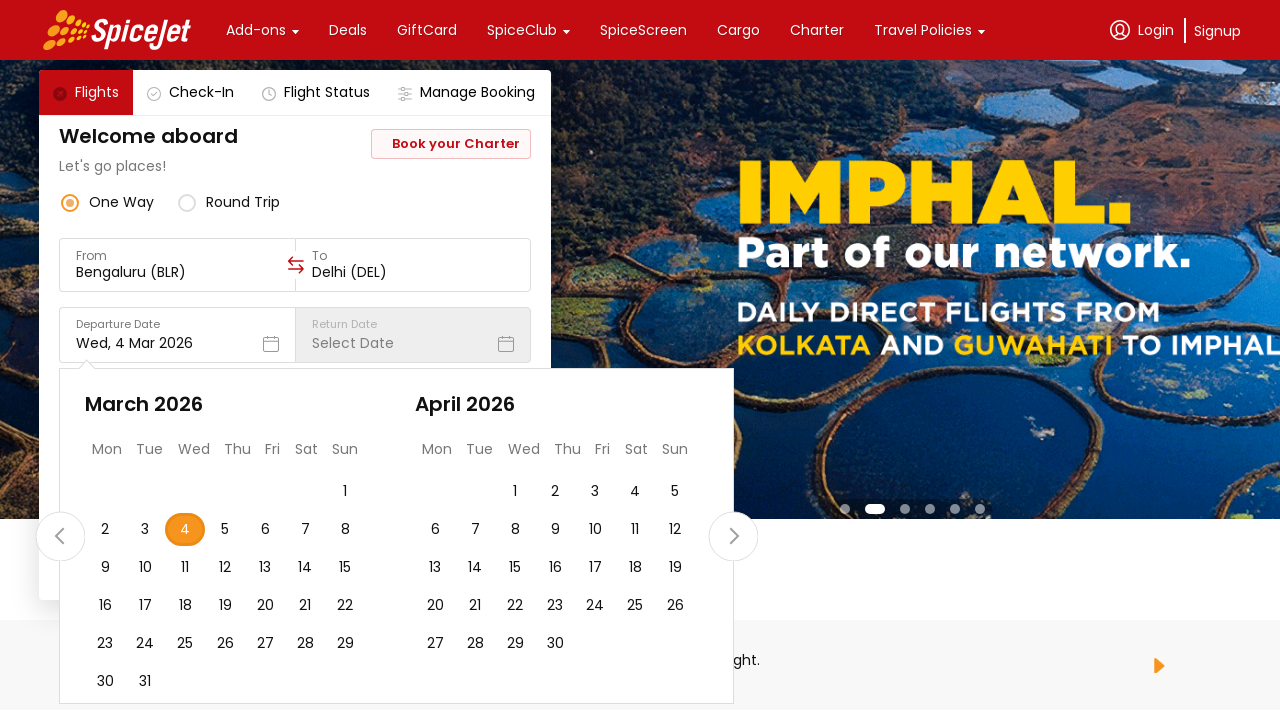